Tests radio button functionality by navigating to the Radio Button section, selecting the "Yes" radio option, and verifying the success message appears.

Starting URL: https://demoqa.com/elements

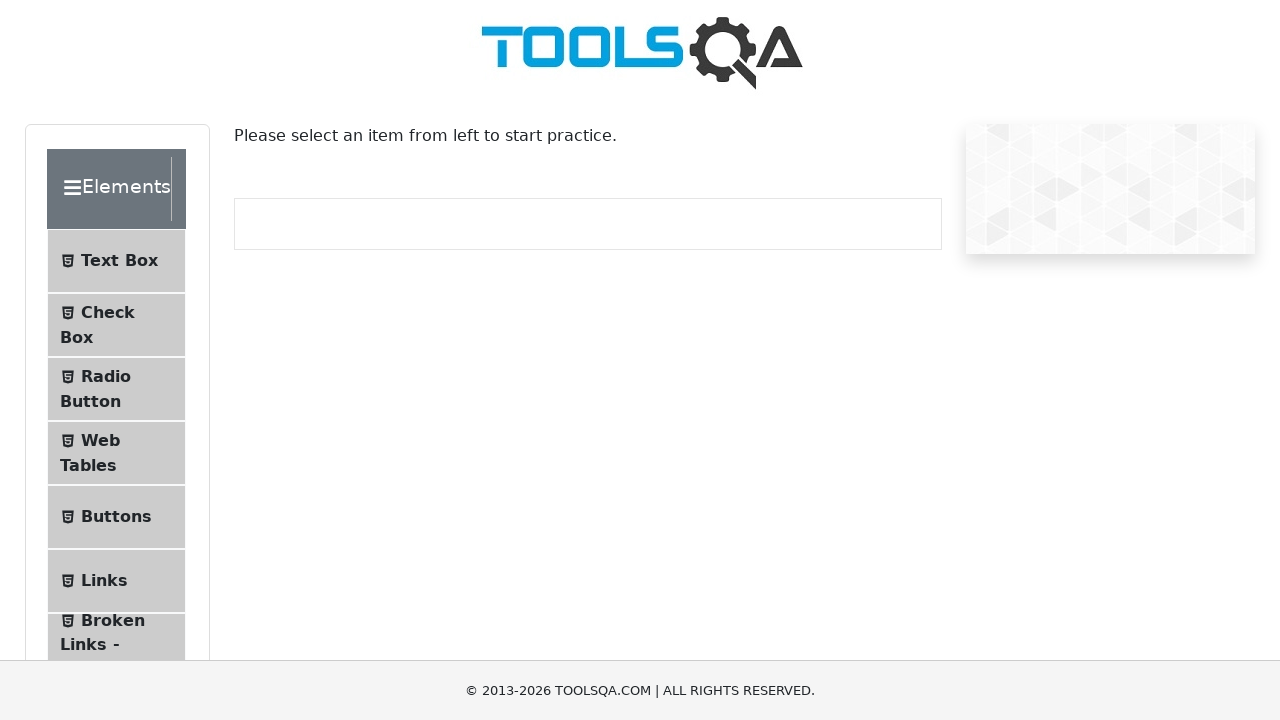

Clicked on Radio Button menu item at (106, 376) on xpath=//span[text()='Radio Button']
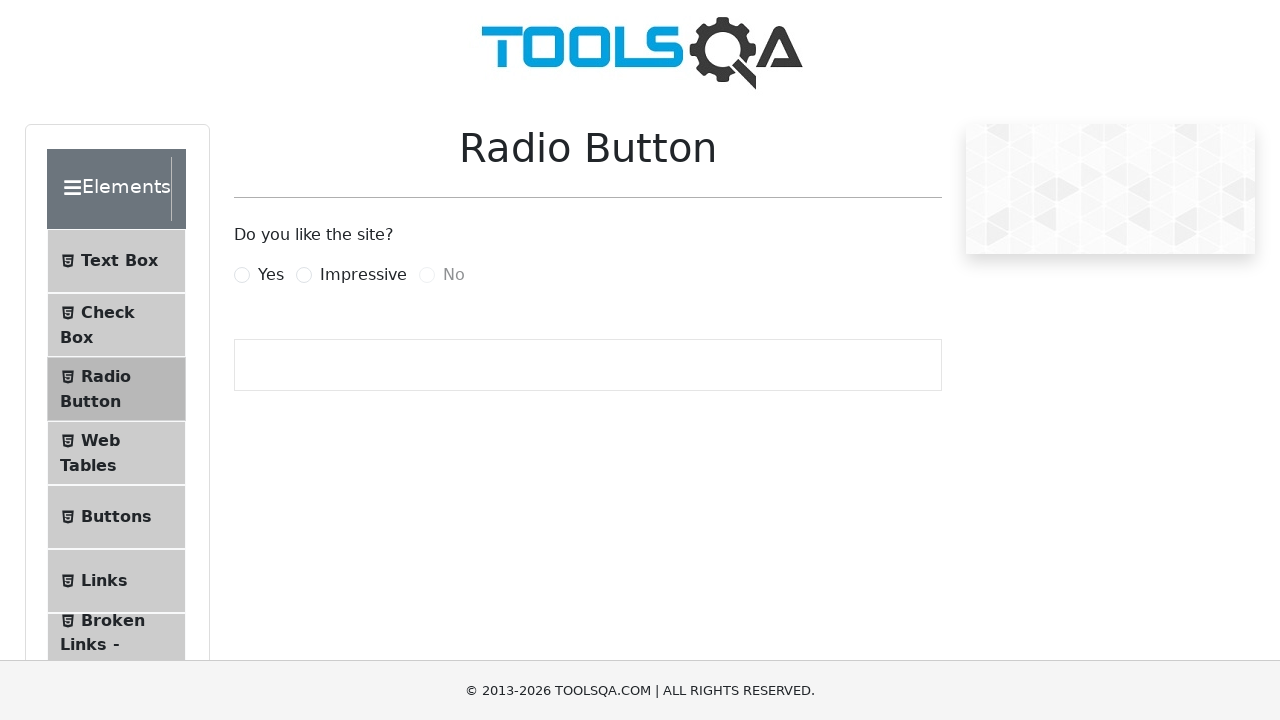

Waited for 'Yes' radio button to appear
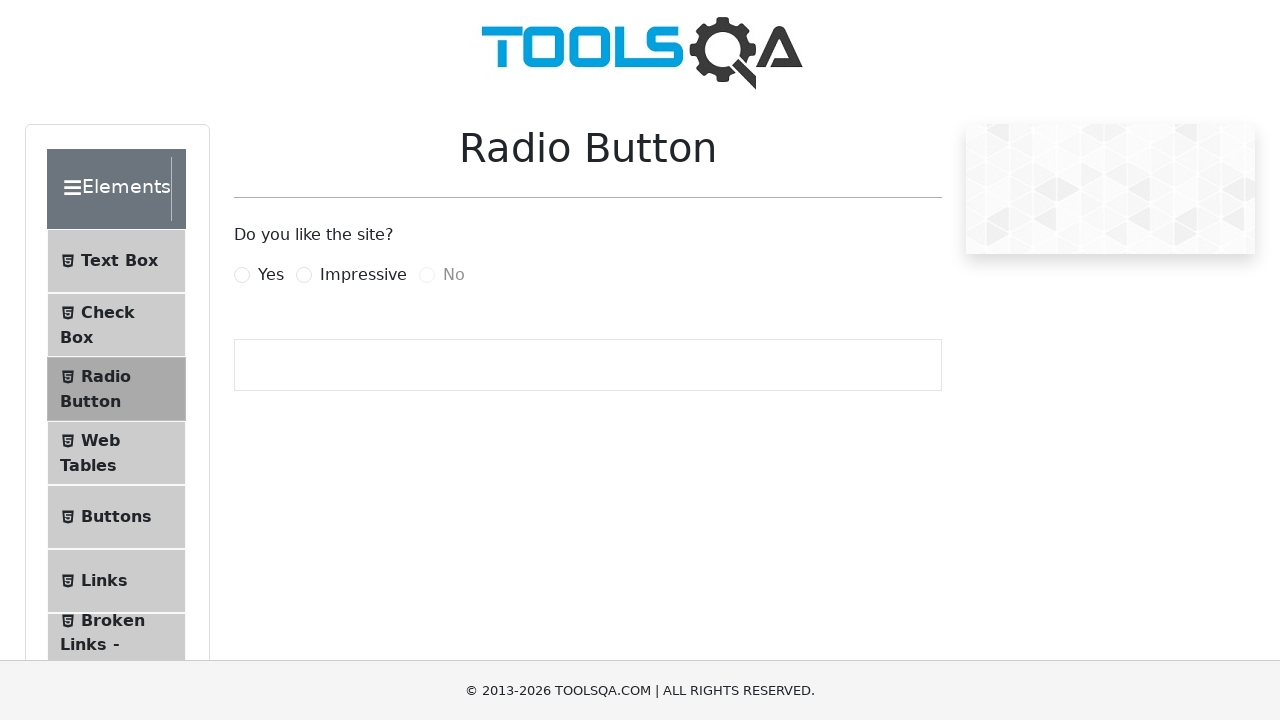

Clicked on 'Yes' radio button option at (271, 275) on xpath=//label[@for='yesRadio']
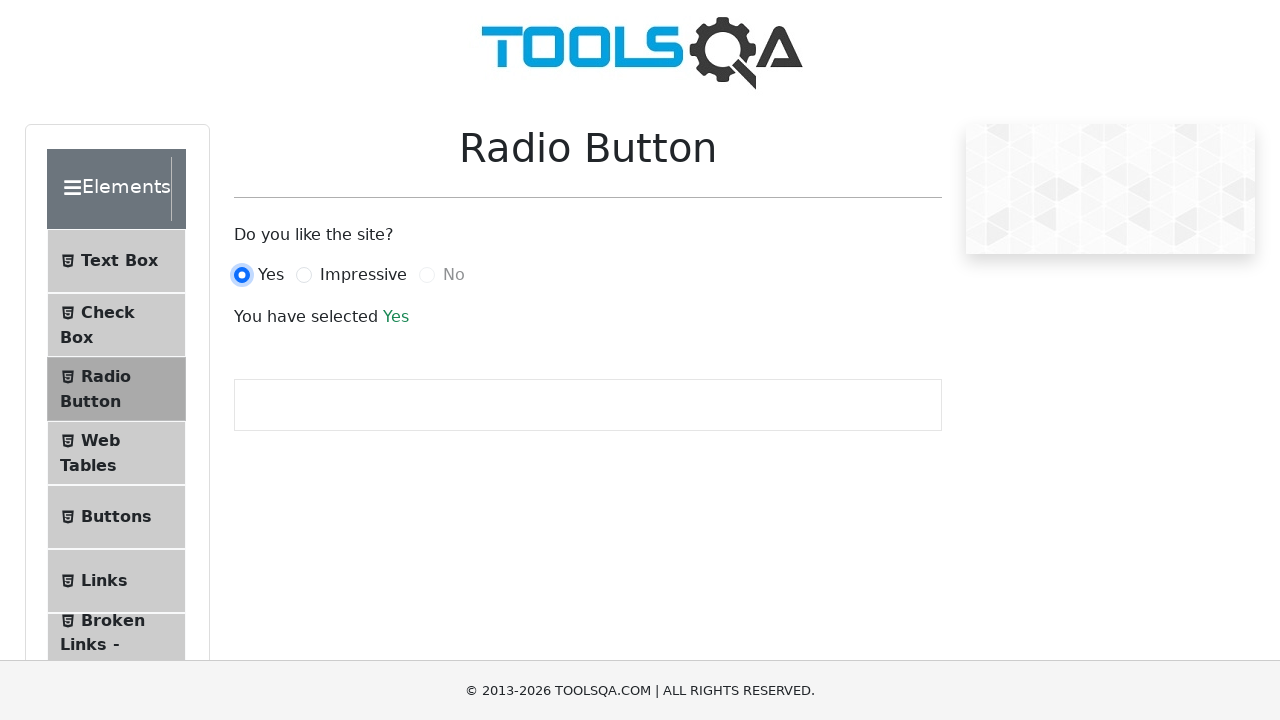

Verified success message 'You have selected' appeared
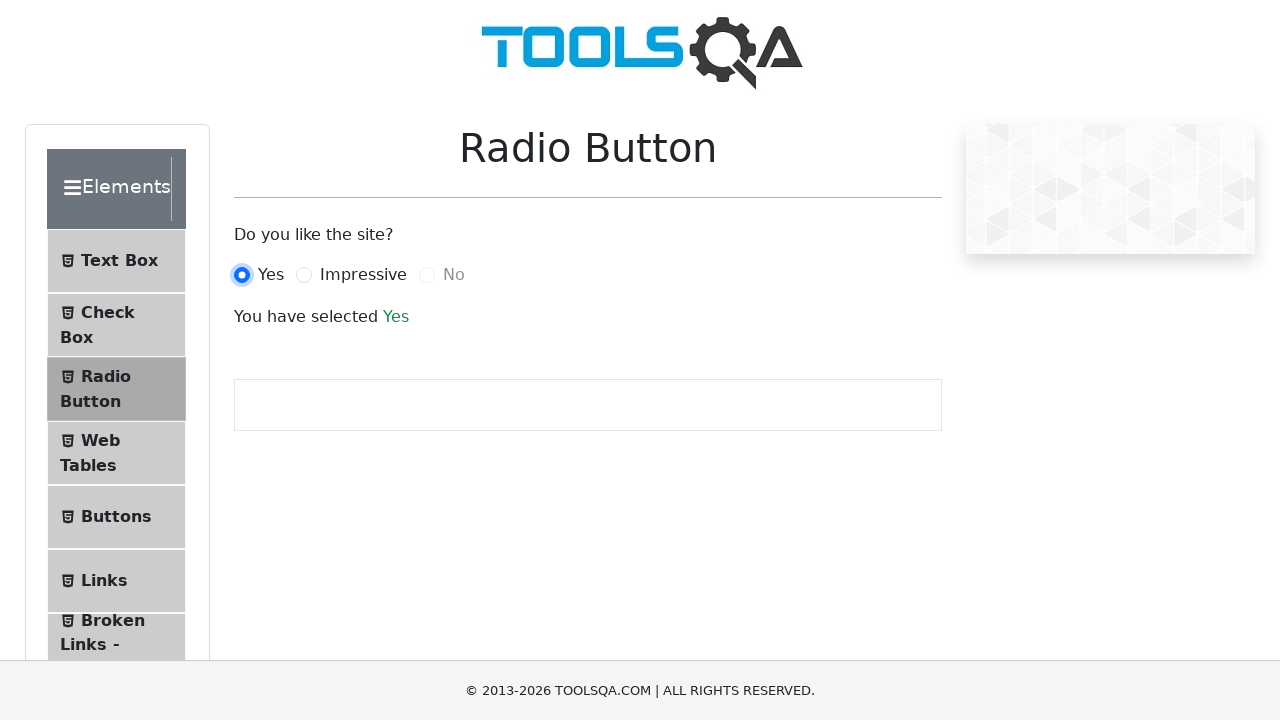

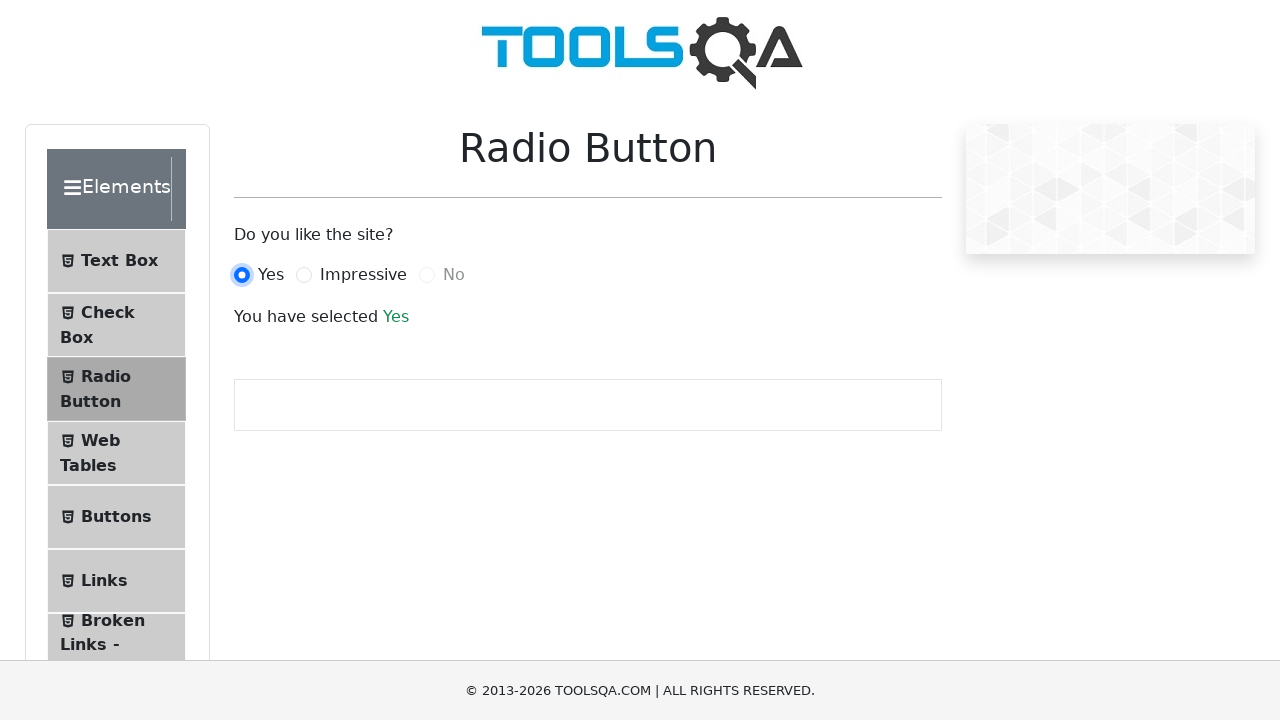